Navigates to OrangeHRM page and verifies the presence of the logo image in the header

Starting URL: http://alchemy.hguy.co/orangehrm

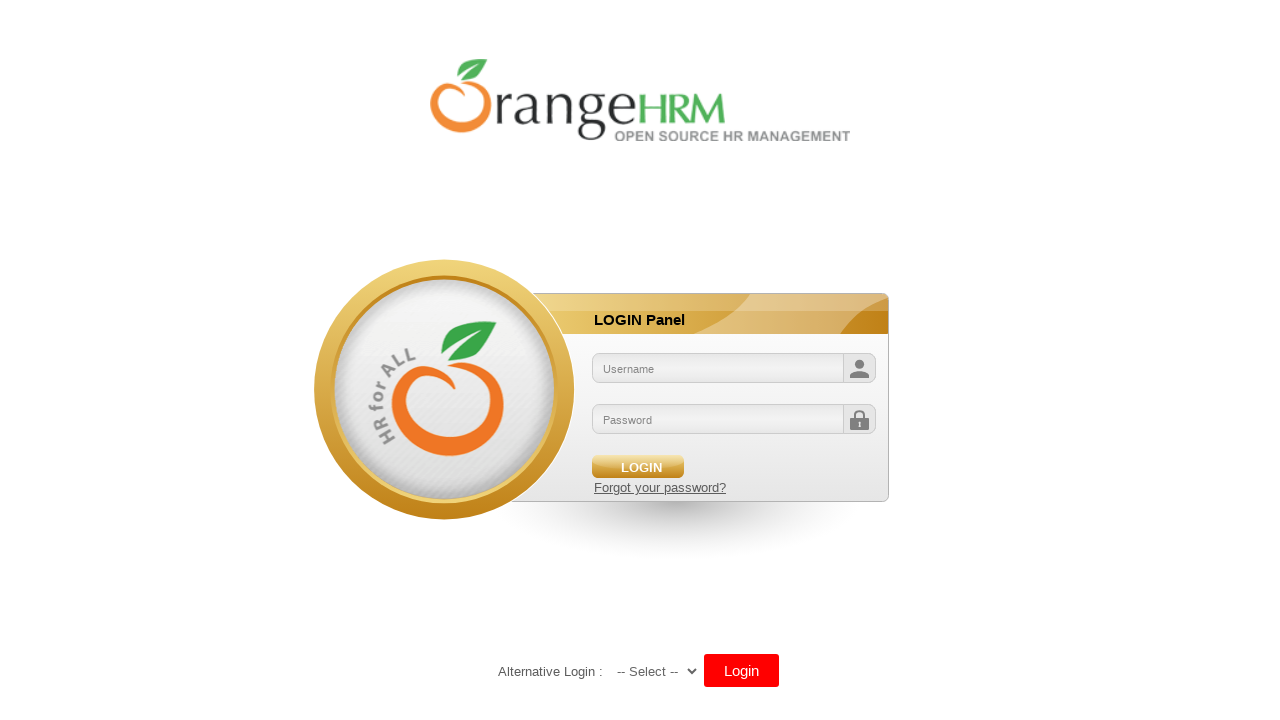

Navigated to OrangeHRM page at http://alchemy.hguy.co/orangehrm
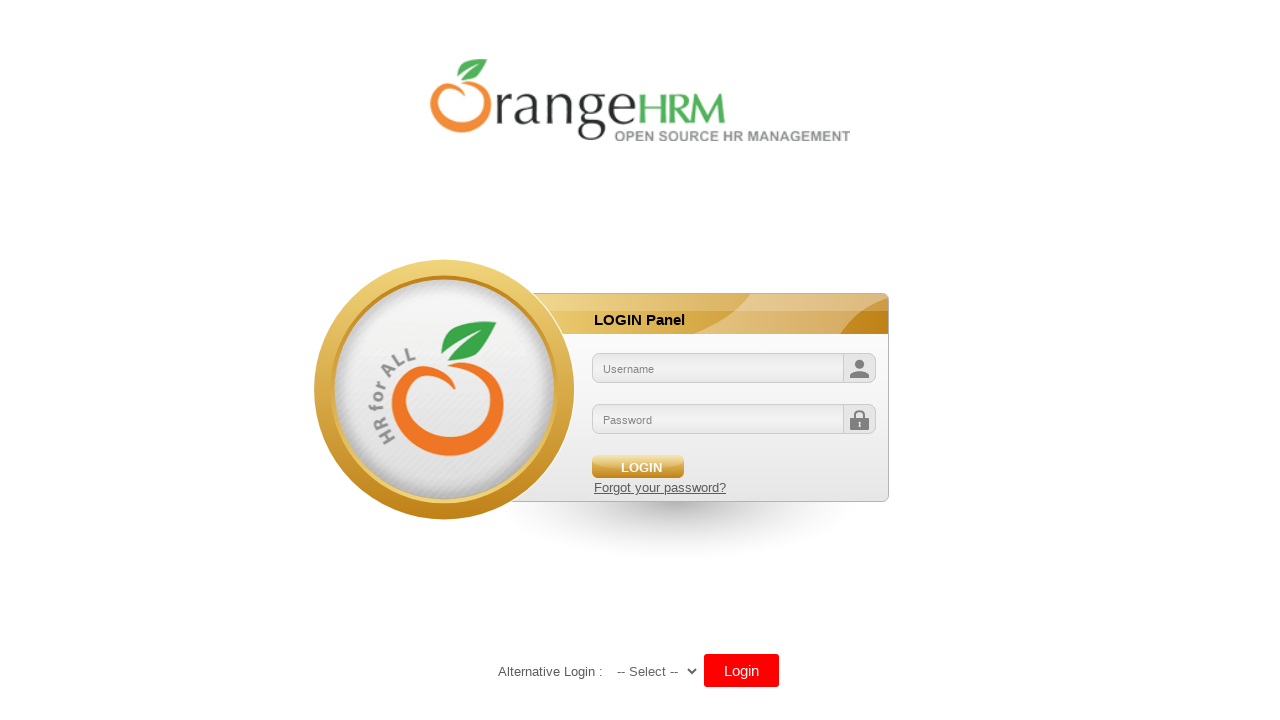

Logo image element found and loaded in header
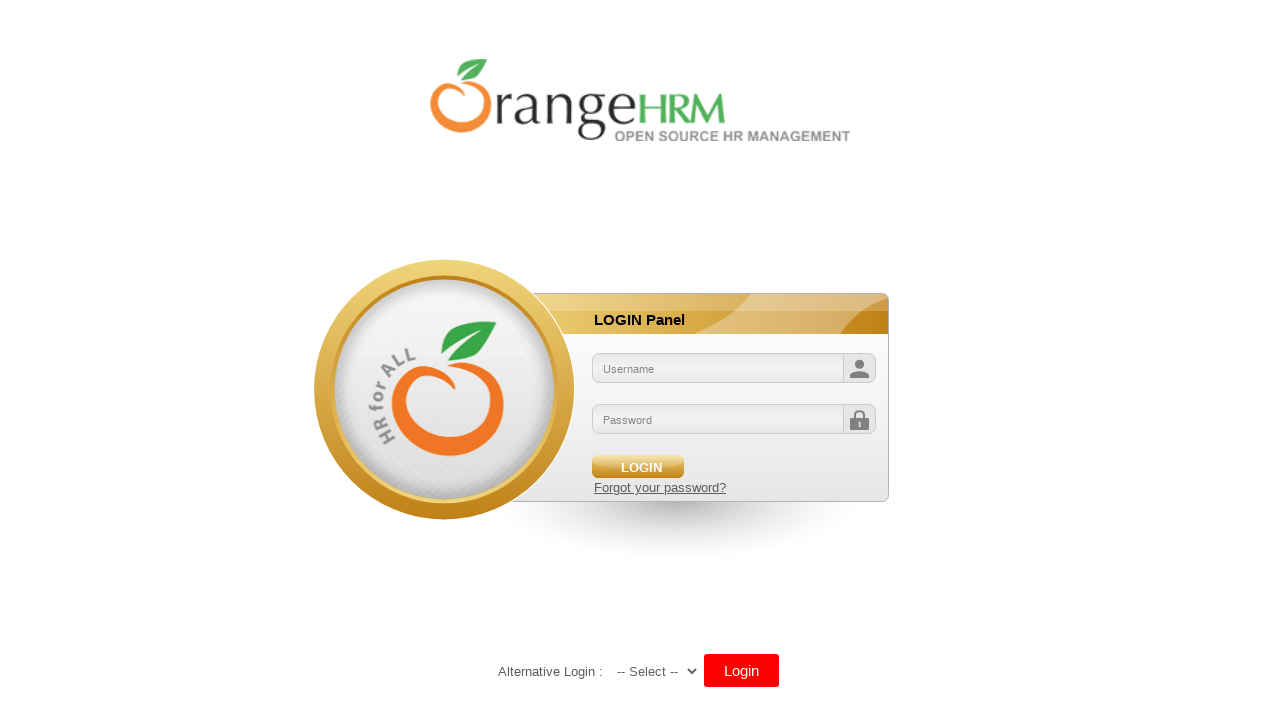

Verified logo image has a src attribute
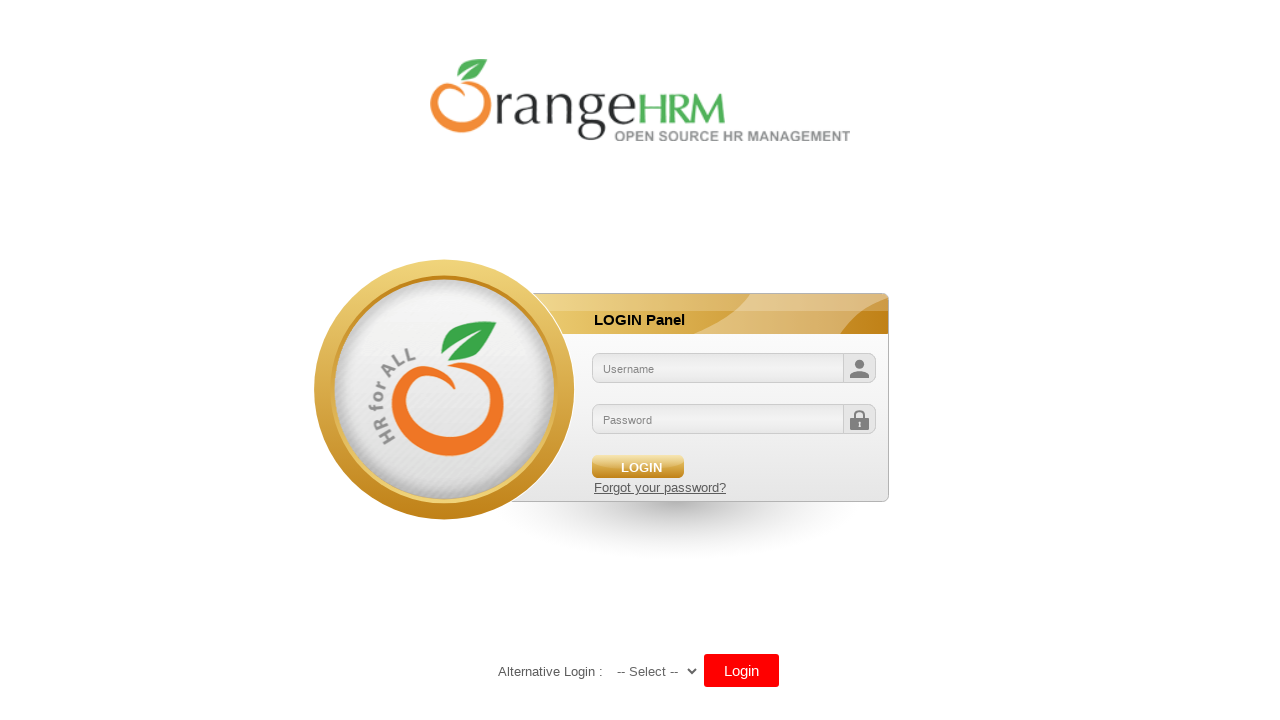

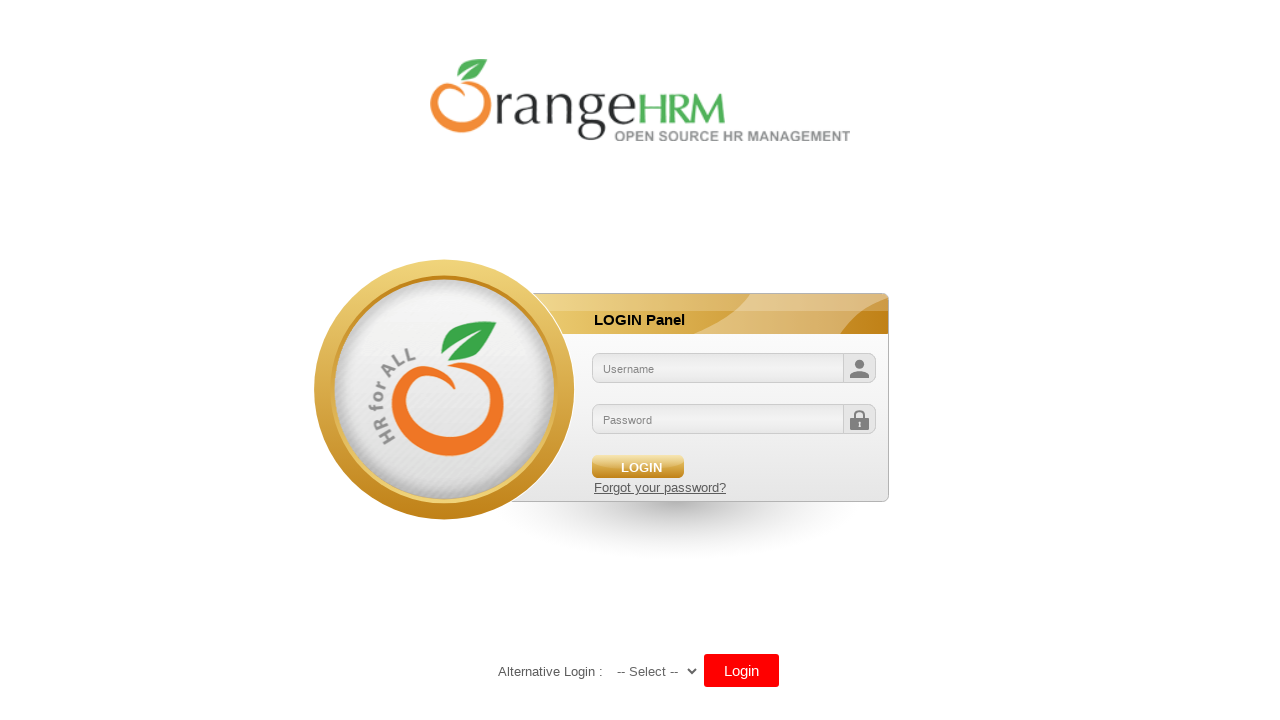